Tests radio button selection on the DemoQA radio button page by clicking the "Yes" radio button option

Starting URL: https://demoqa.com/radio-button

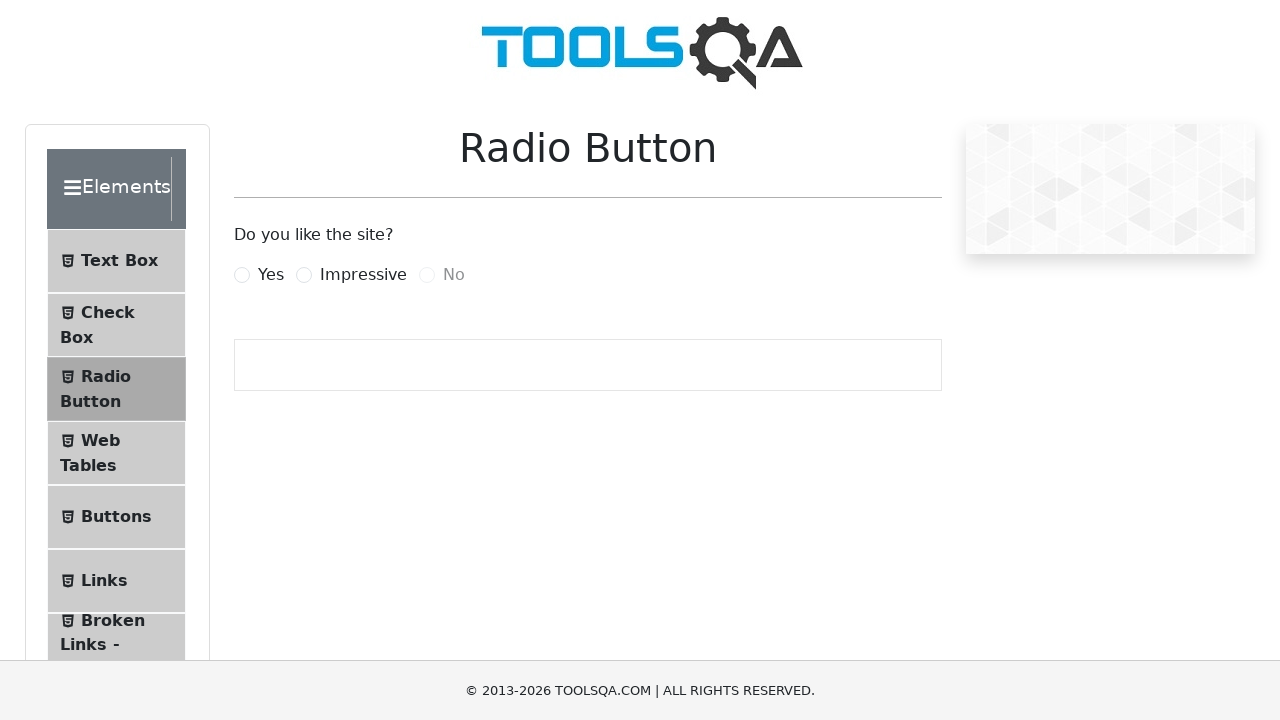

Clicked the 'Yes' radio button on DemoQA radio button page at (271, 275) on label[for='yesRadio']
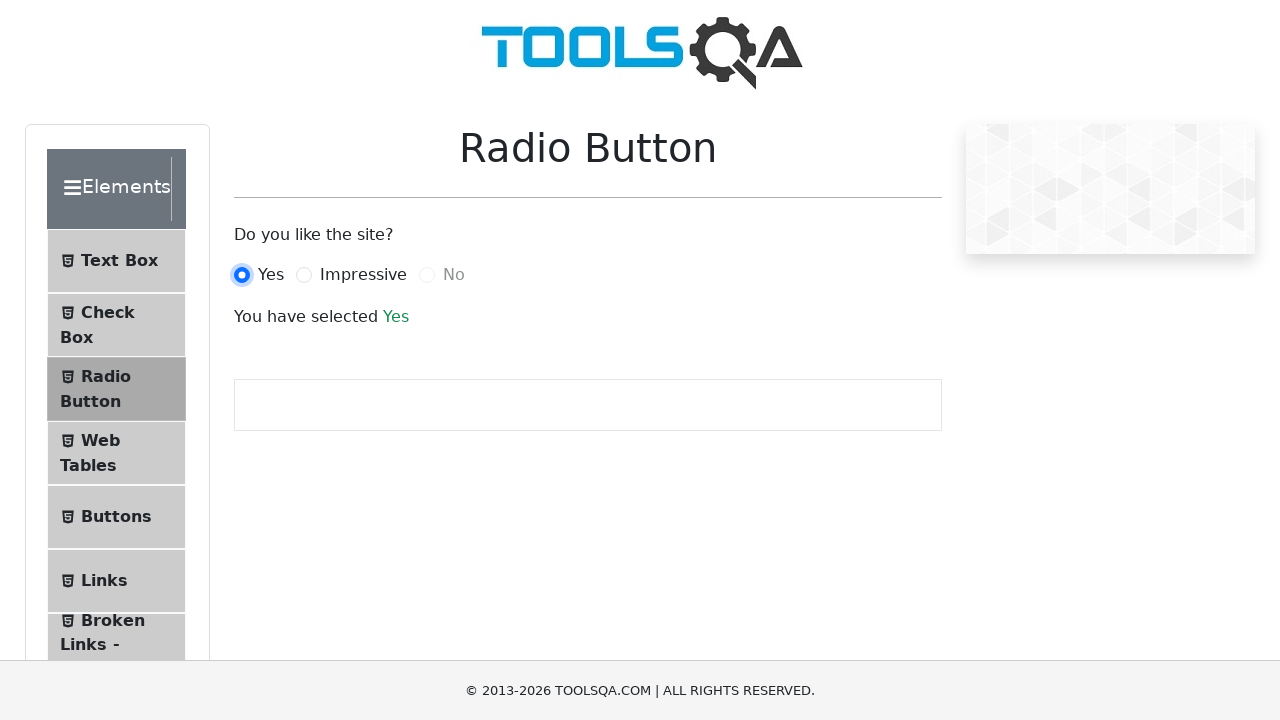

Waited 2 seconds for radio button selection to register
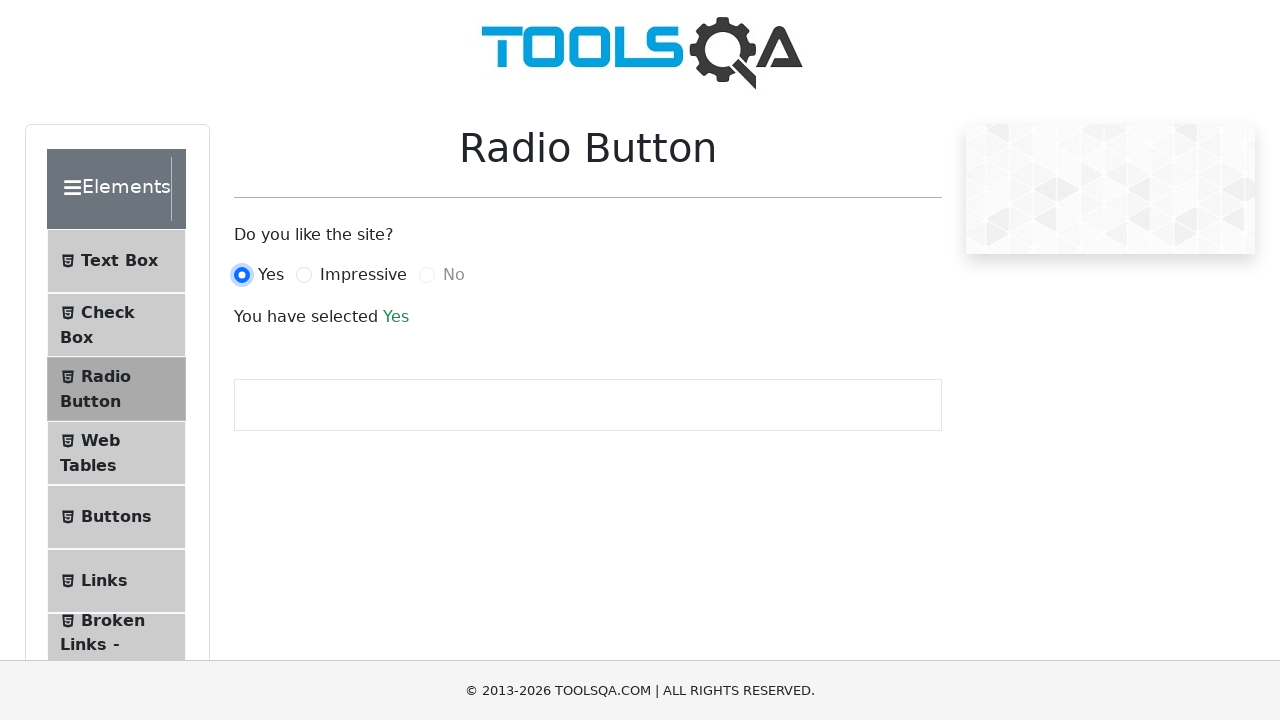

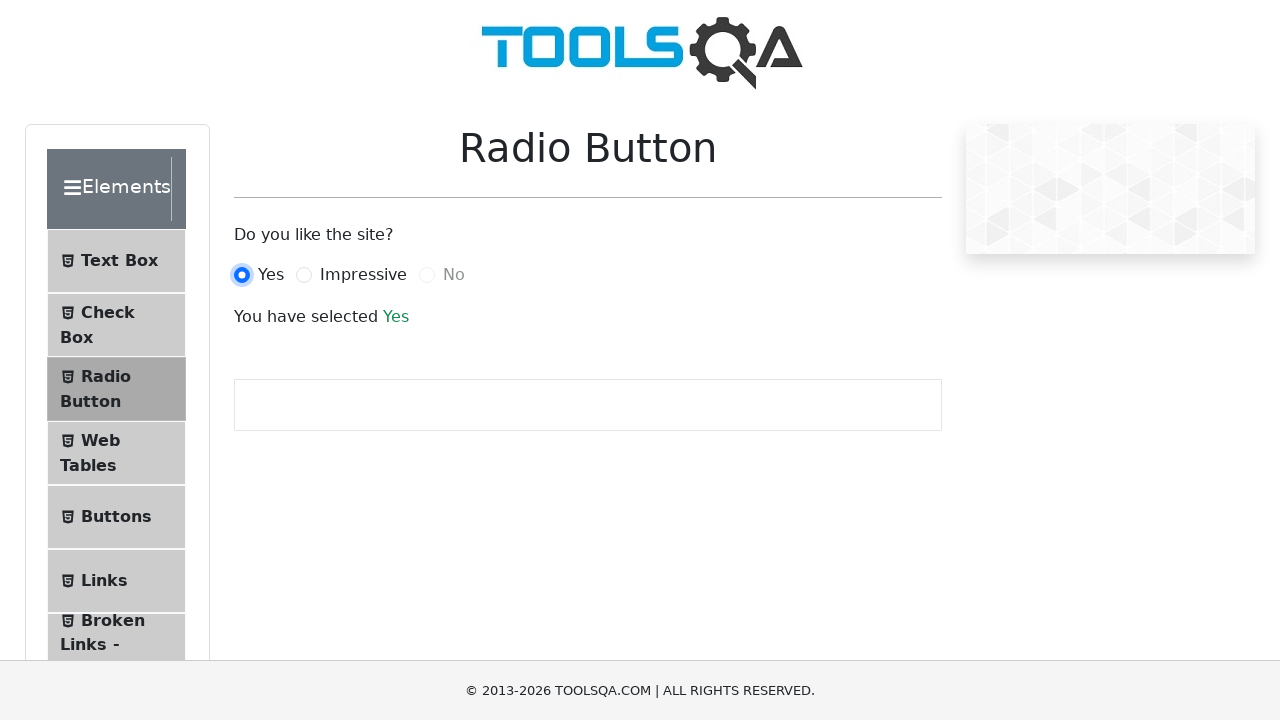